Tests that all defined competitor pages load correctly by navigating to each one and verifying the title

Starting URL: https://garrio.ai/alternatives/gorgias

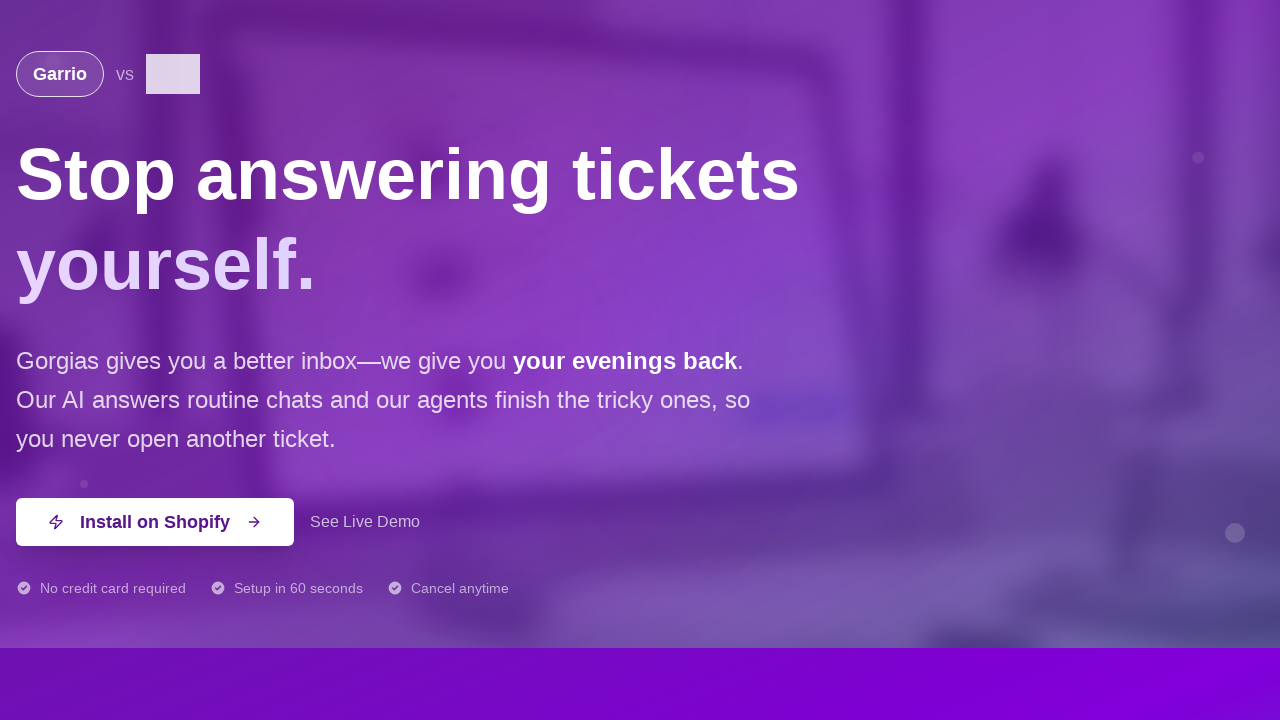

Verified Gorgias competitor page loaded with main content visible
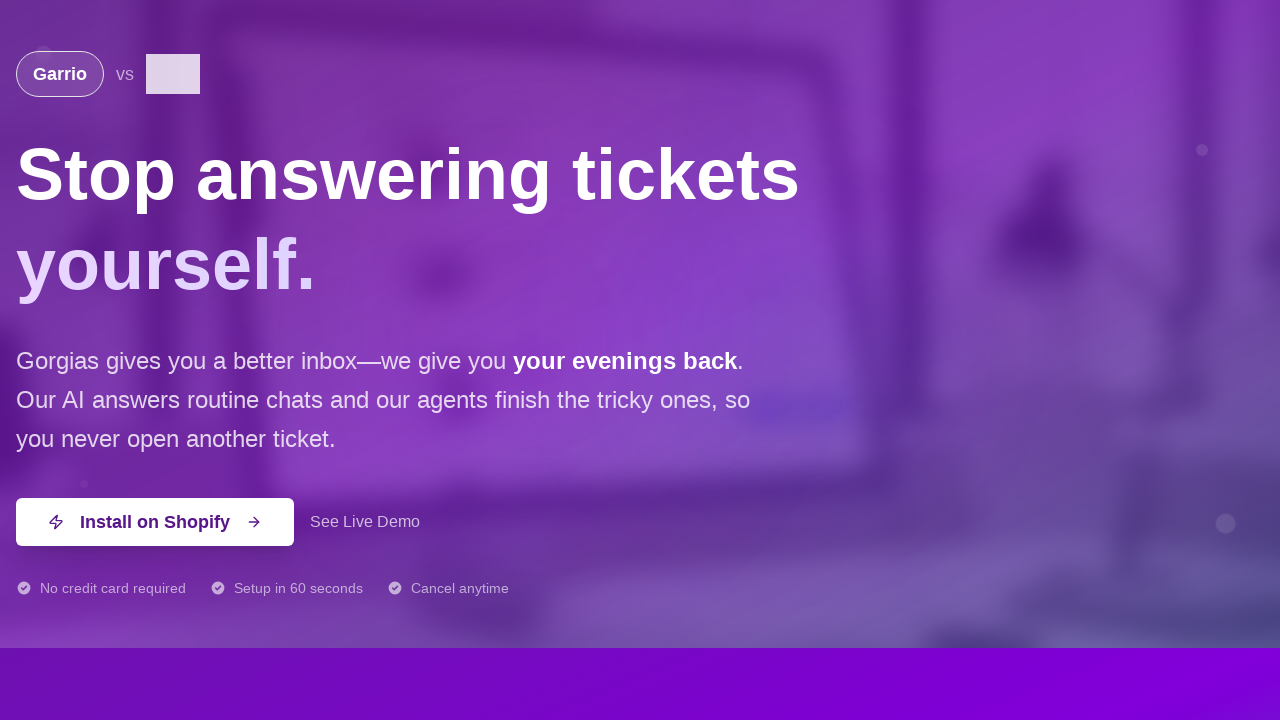

Navigated to Zendesk competitor page
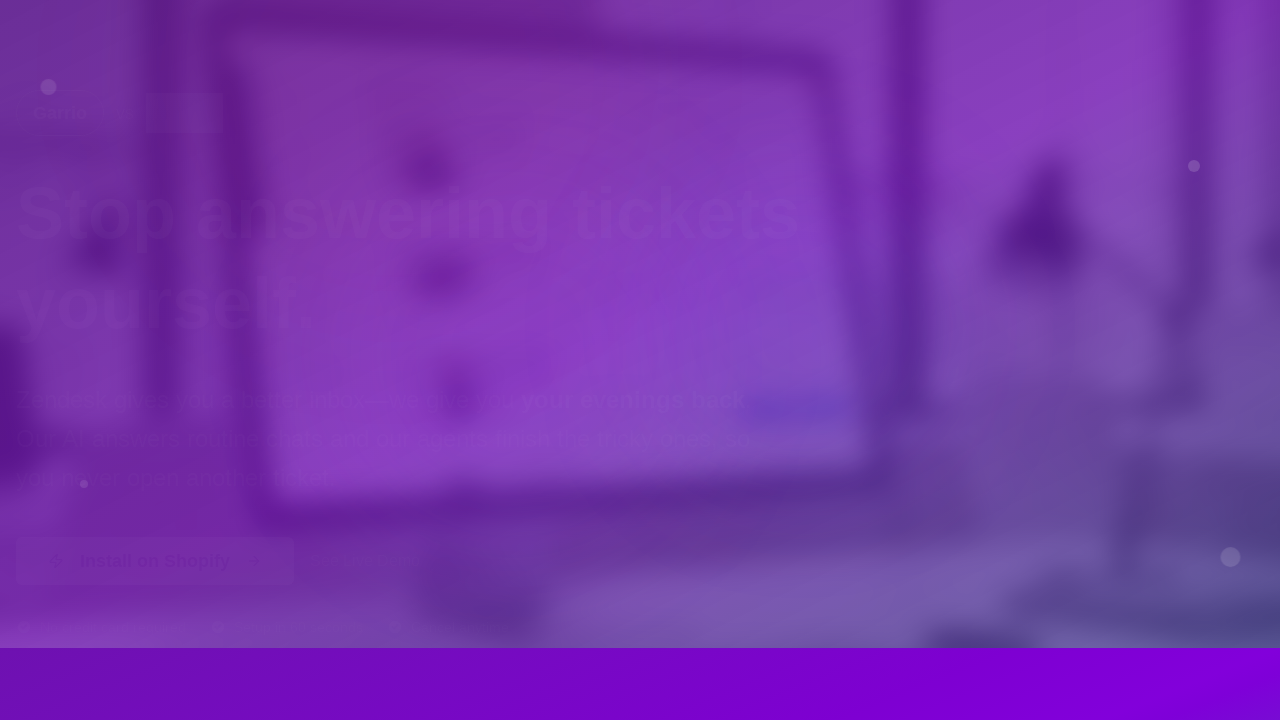

Verified Zendesk competitor page loaded with main content visible
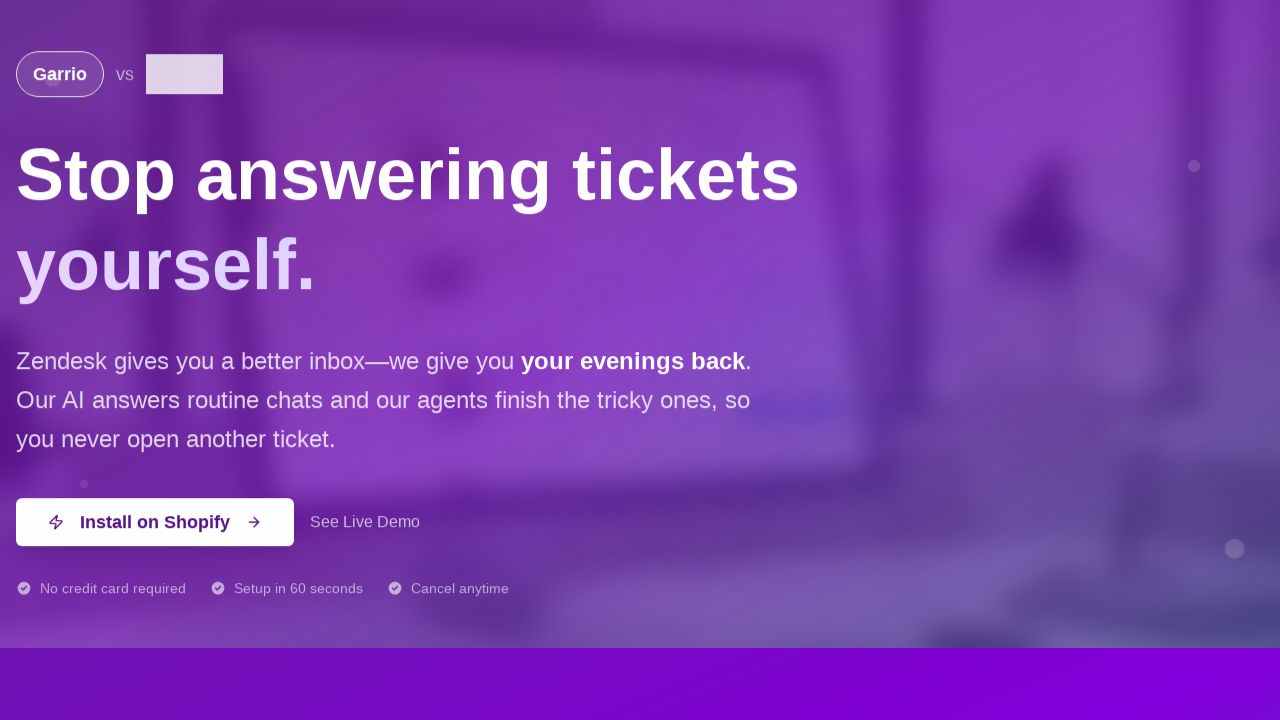

Navigated to Reamaze competitor page
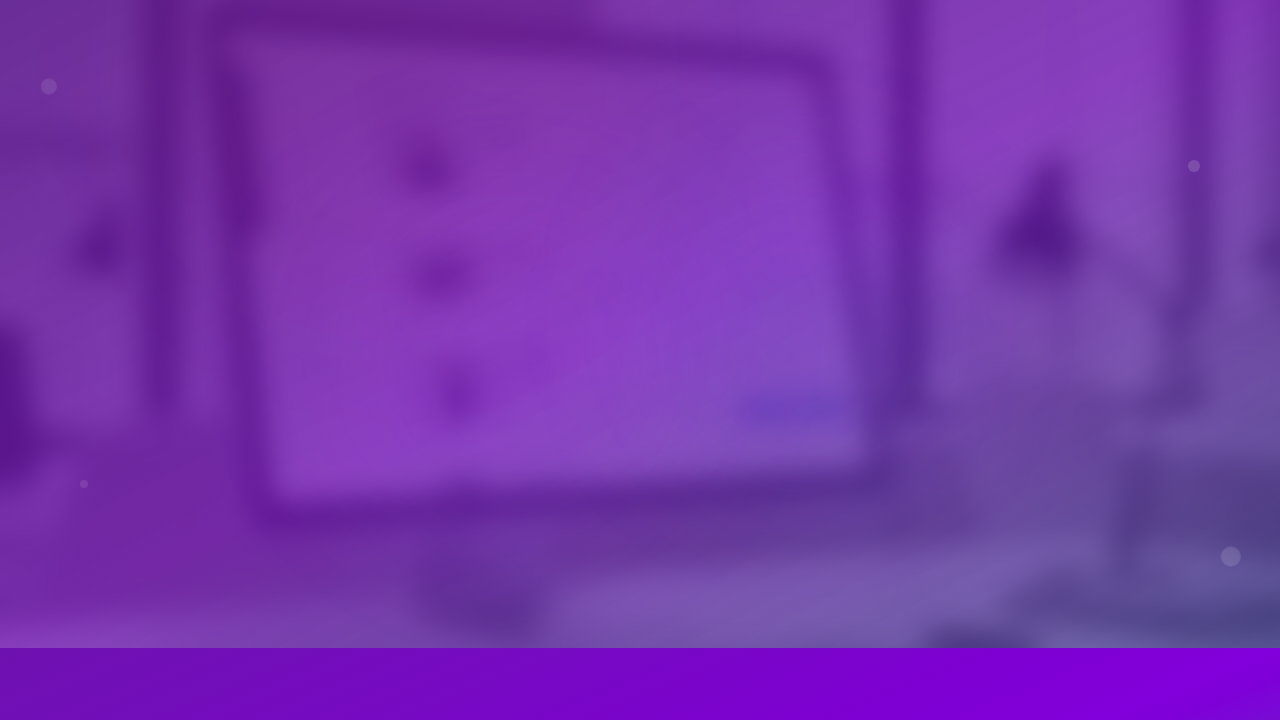

Verified Reamaze competitor page loaded with main content visible
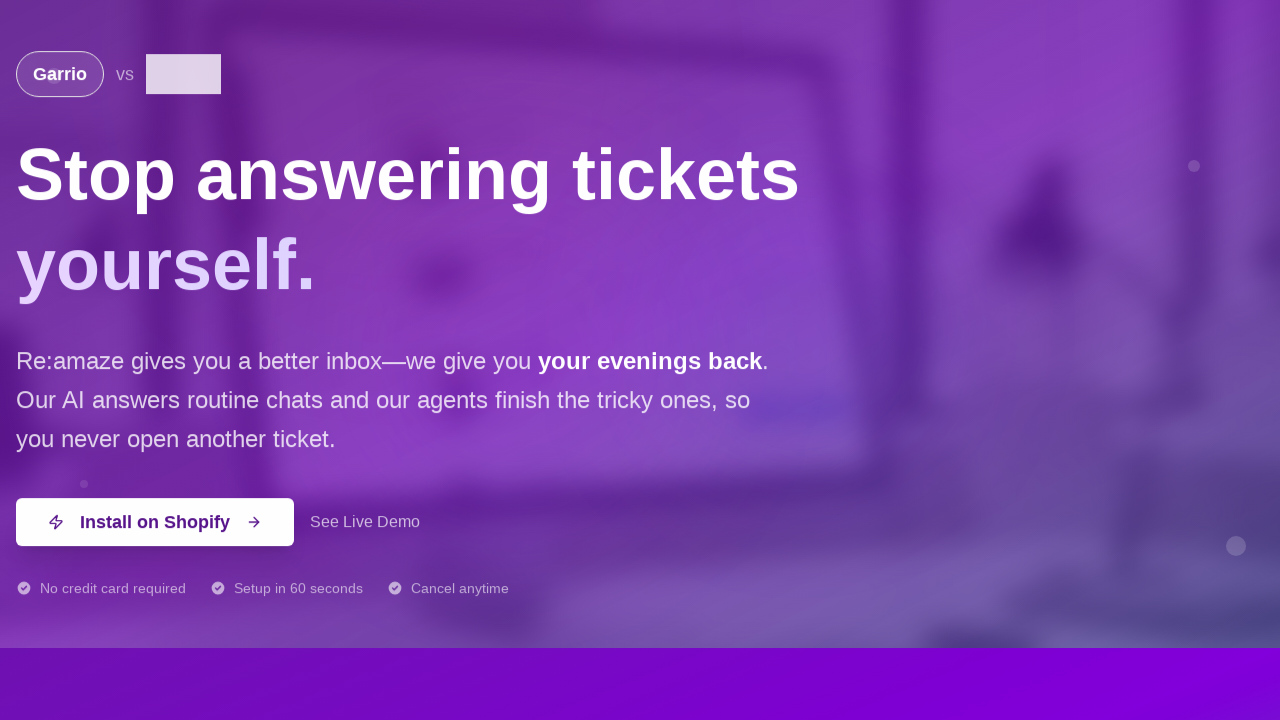

Navigated to Tidio competitor page
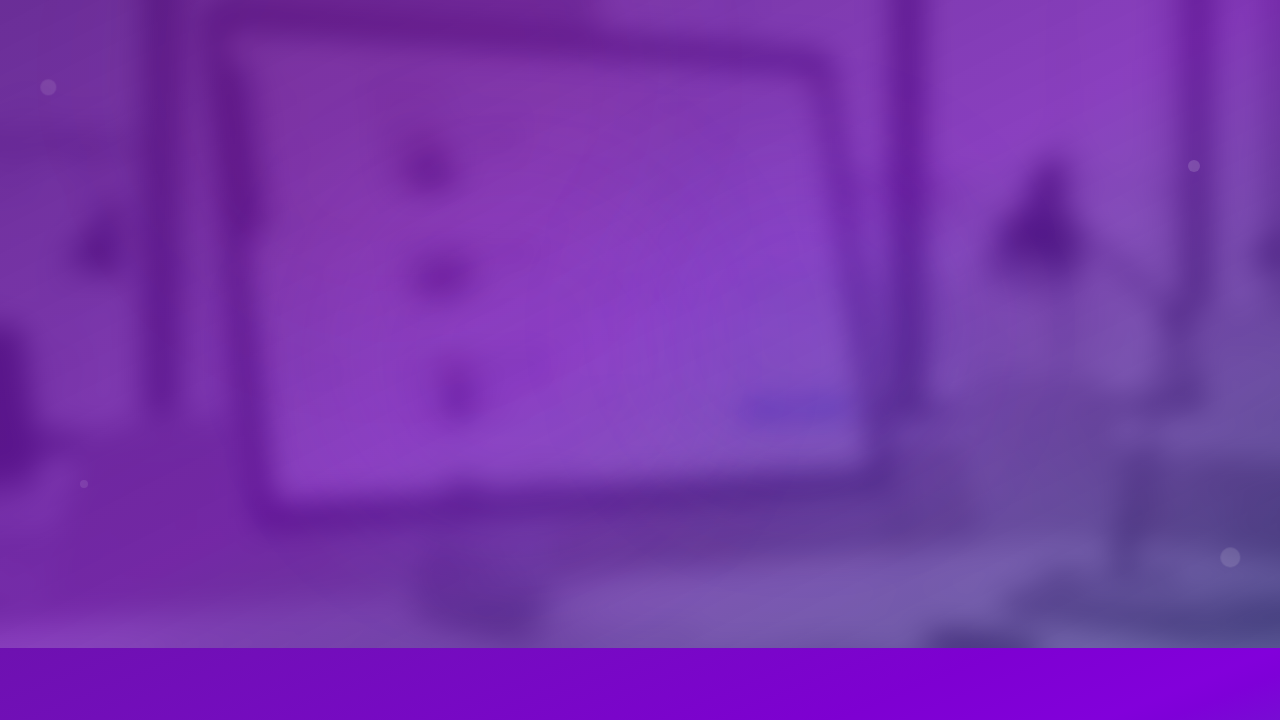

Verified Tidio competitor page loaded with main content visible
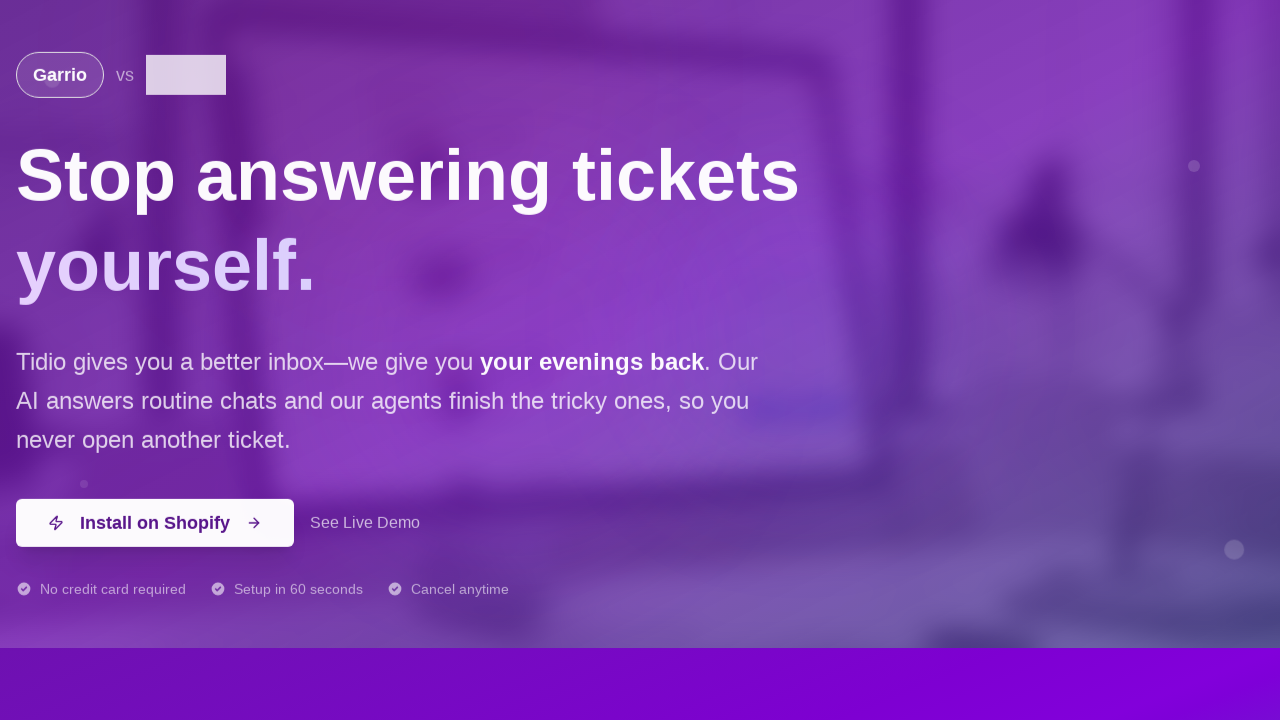

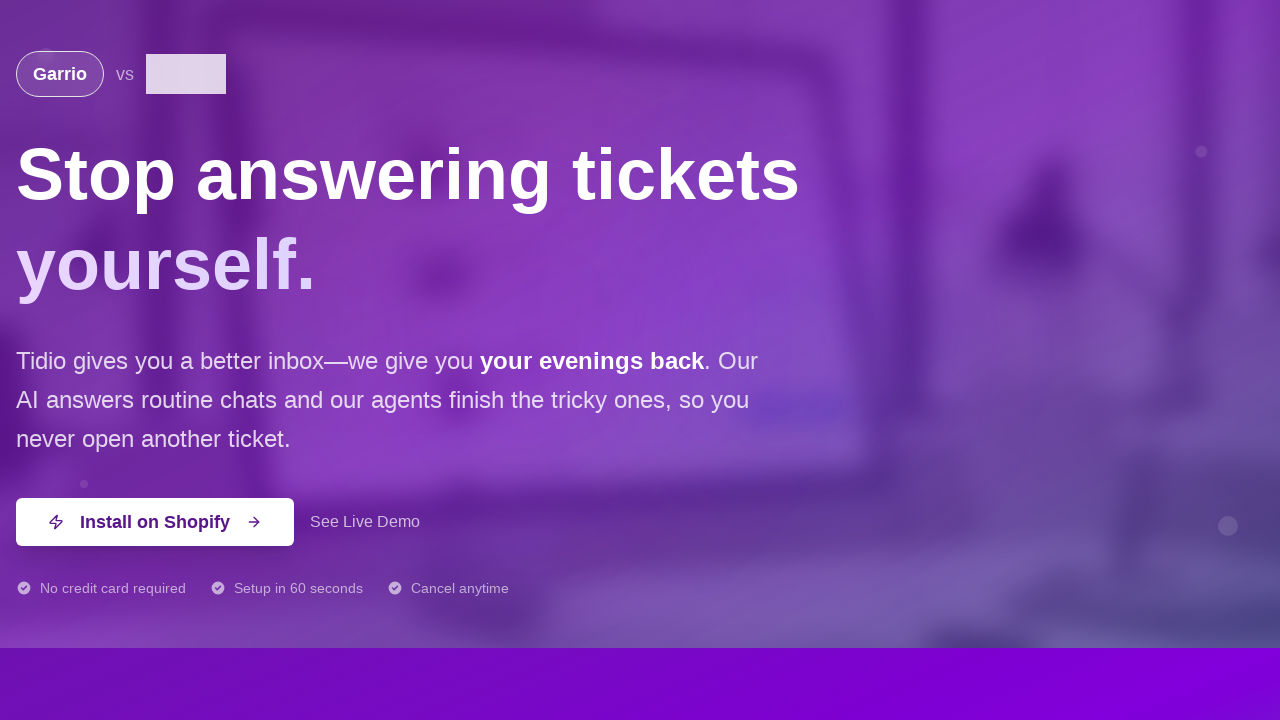